Navigates to NFL player stats page, verifies the page loads with player data in a table, and tests pagination by clicking through to the next page of results.

Starting URL: https://www.nfl.com/stats/player-stats

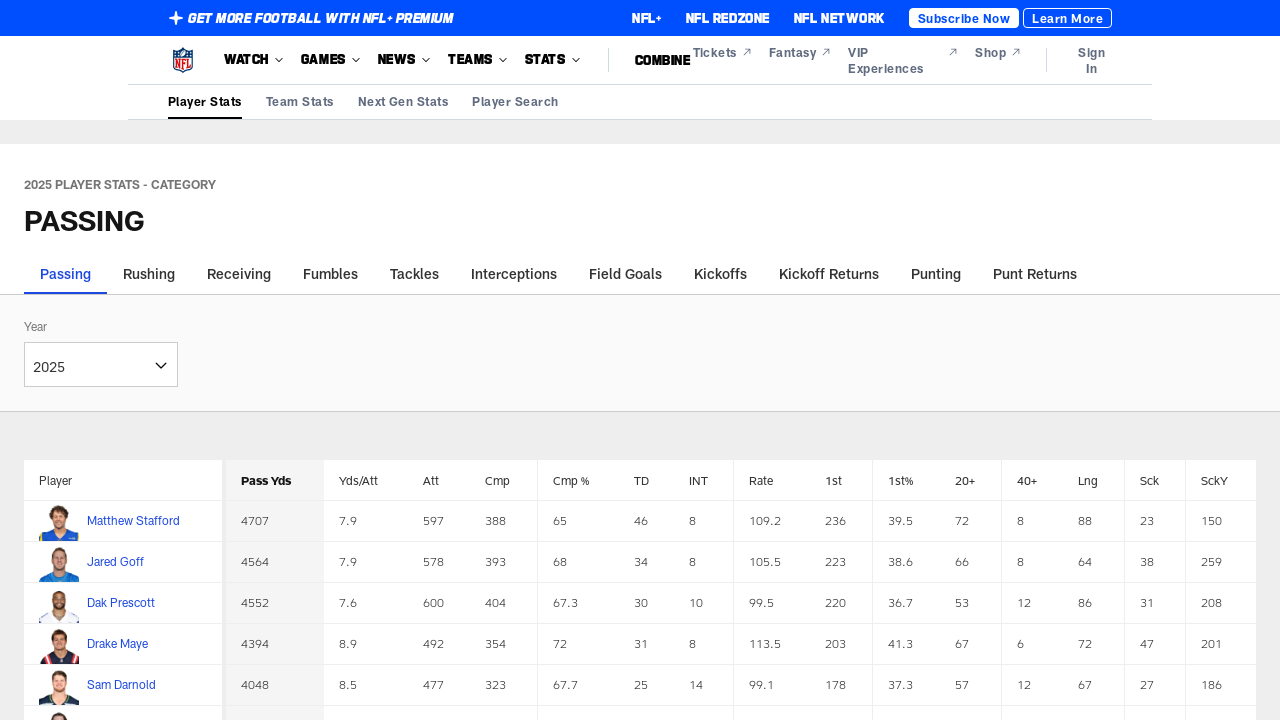

Waited for player stats table to load
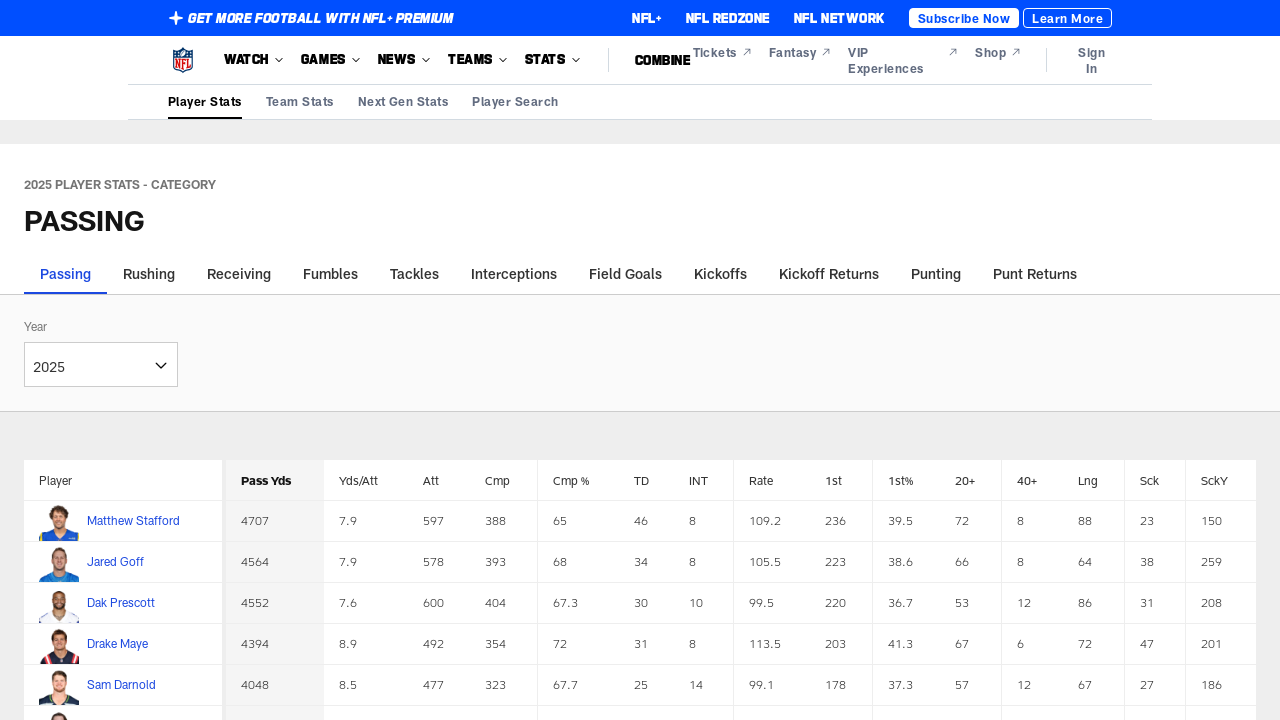

Verified page title contains 'stats'
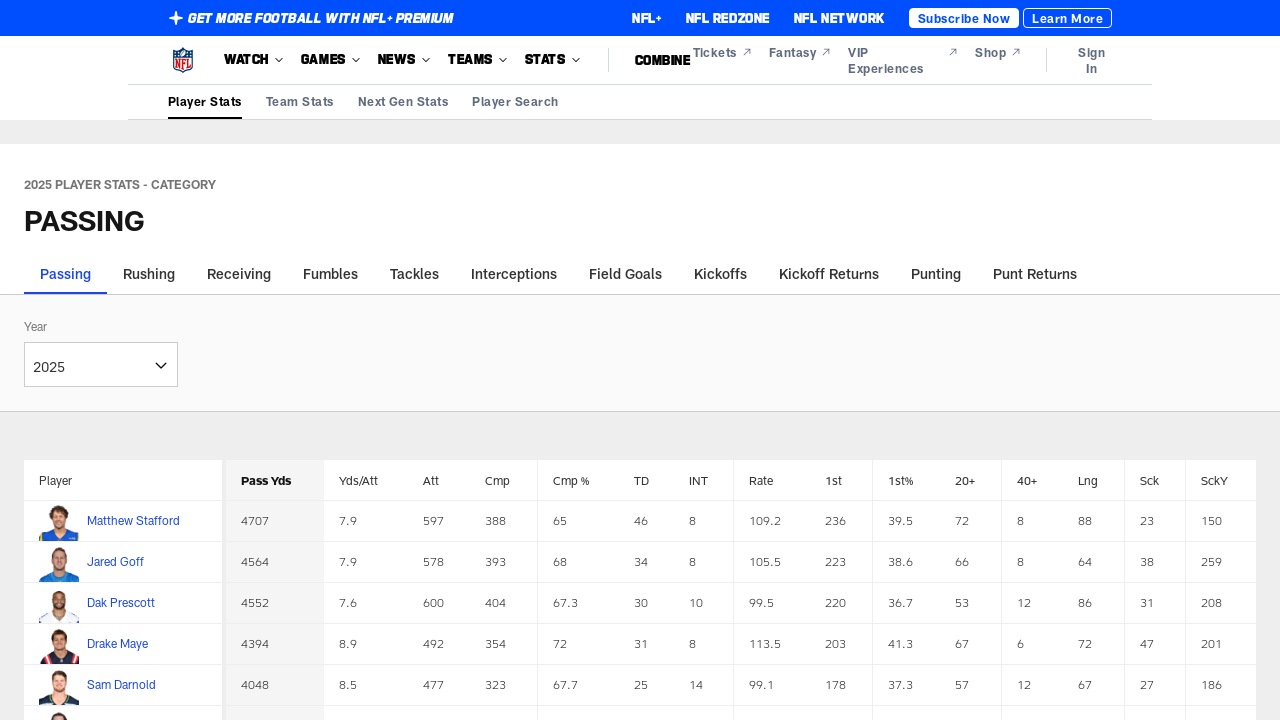

Verified player data is displayed in table with at least one player link
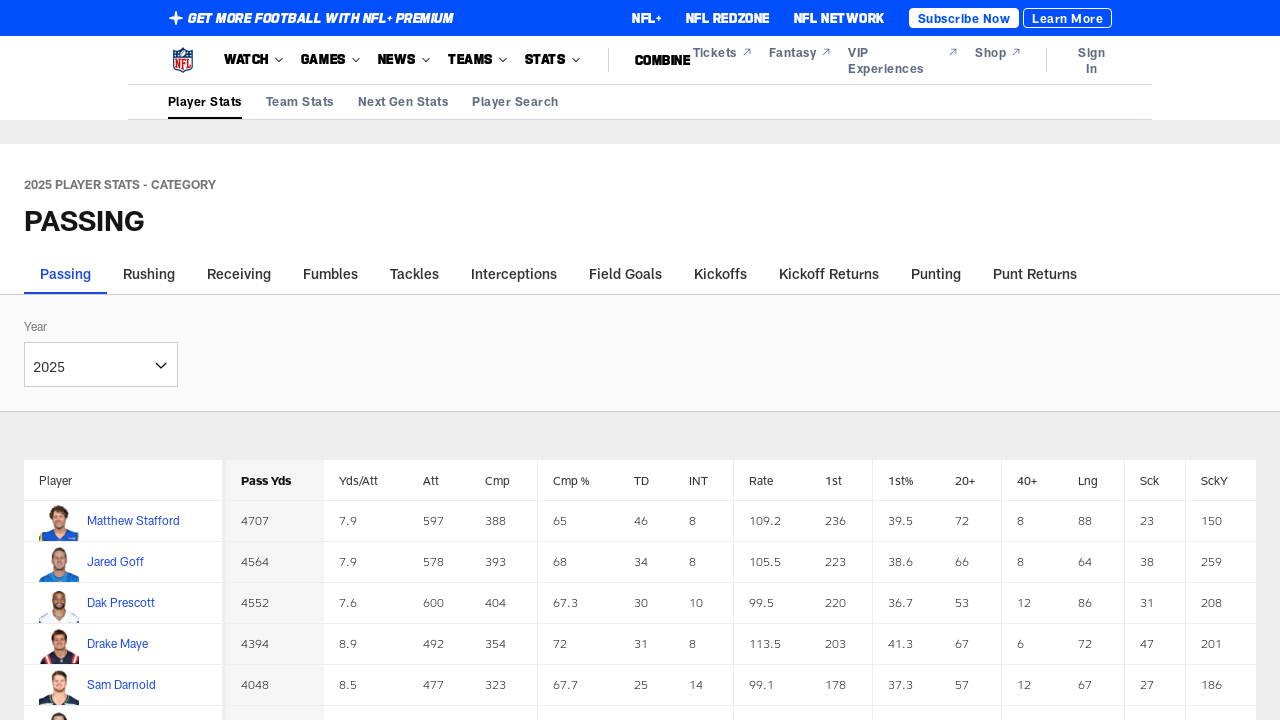

Clicked next button to navigate to next page of results at (640, 402) on .nfl-o-table-pagination__next
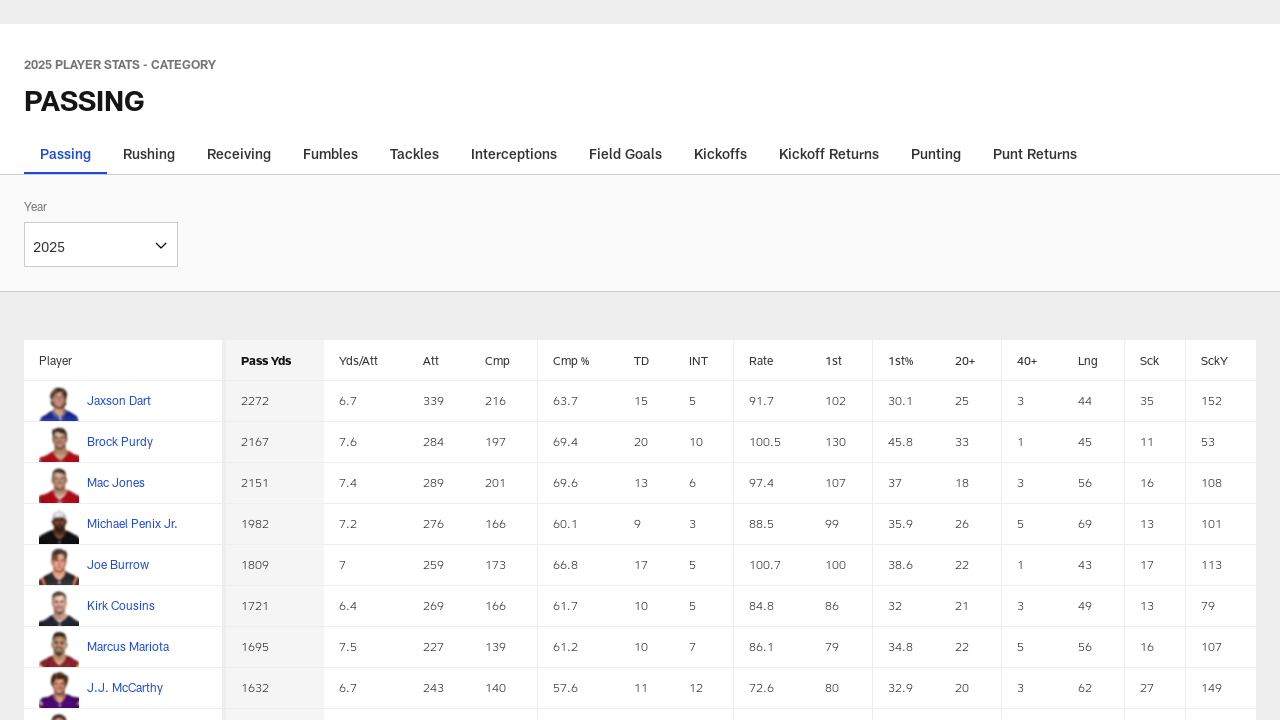

Waited for next page of player stats to load
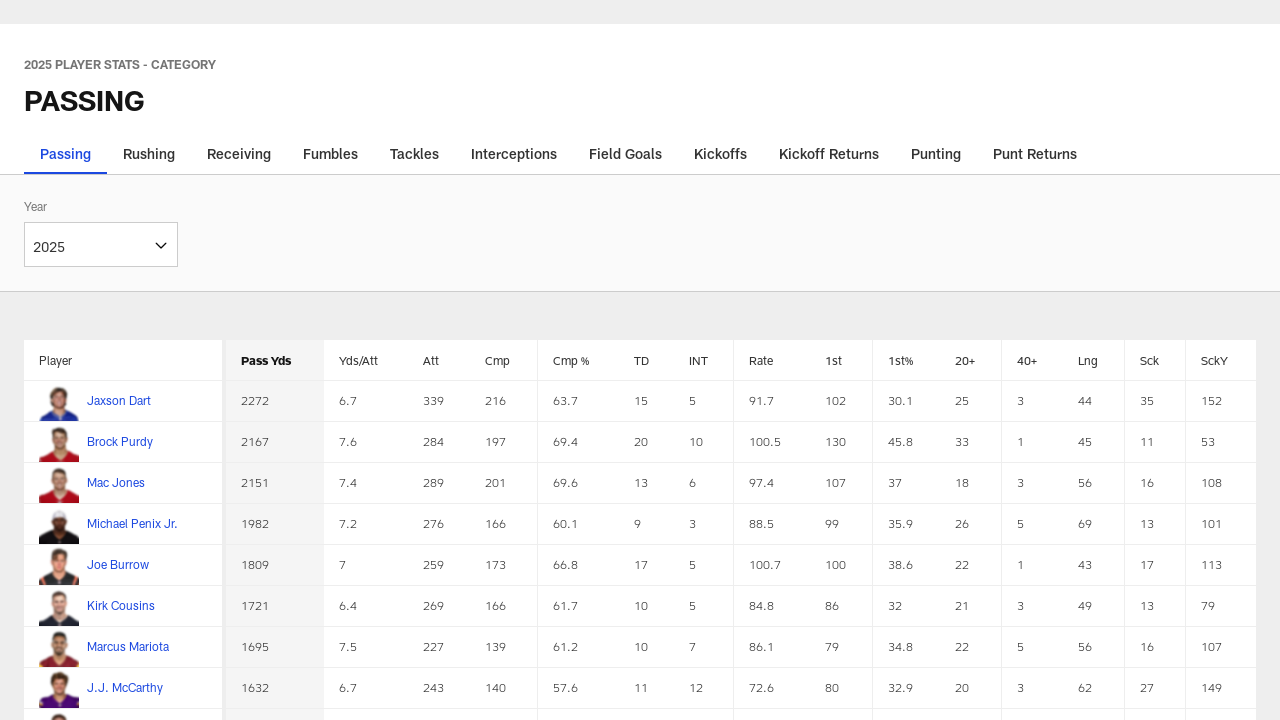

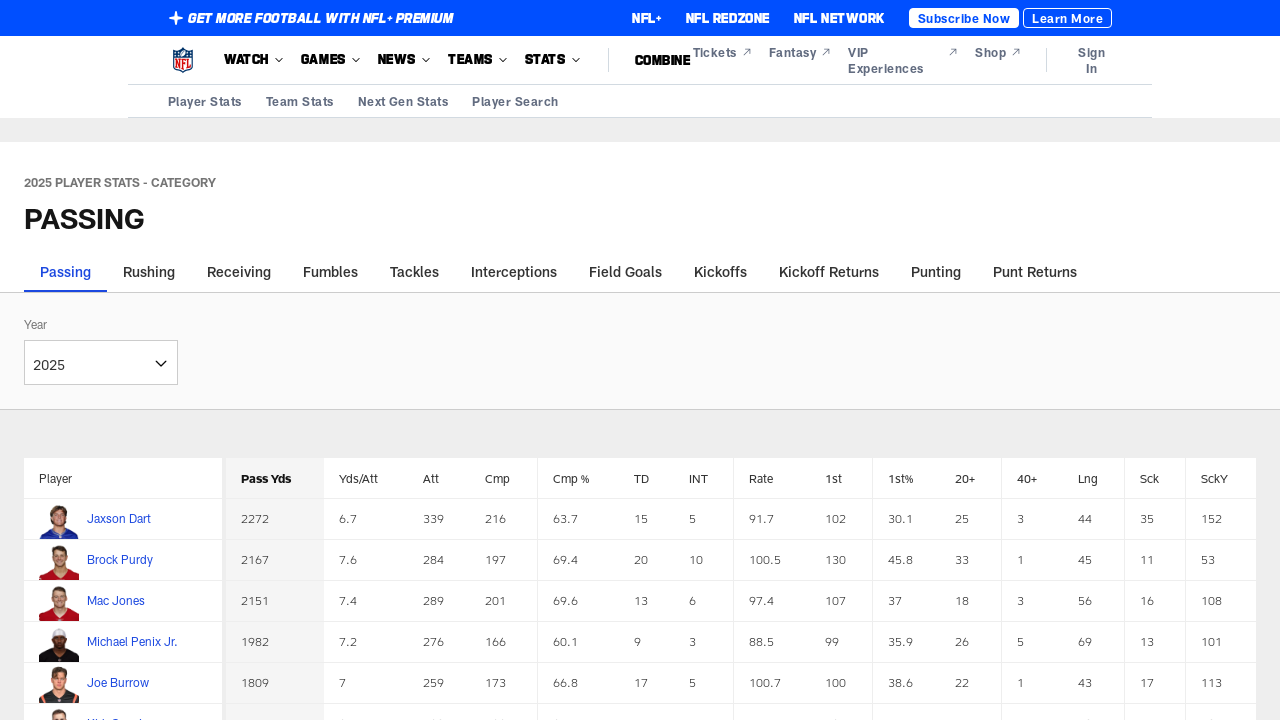